Tests page scrolling functionality by scrolling down by a specific pixel amount and then scrolling to the bottom of the page

Starting URL: https://www.jqueryui.com

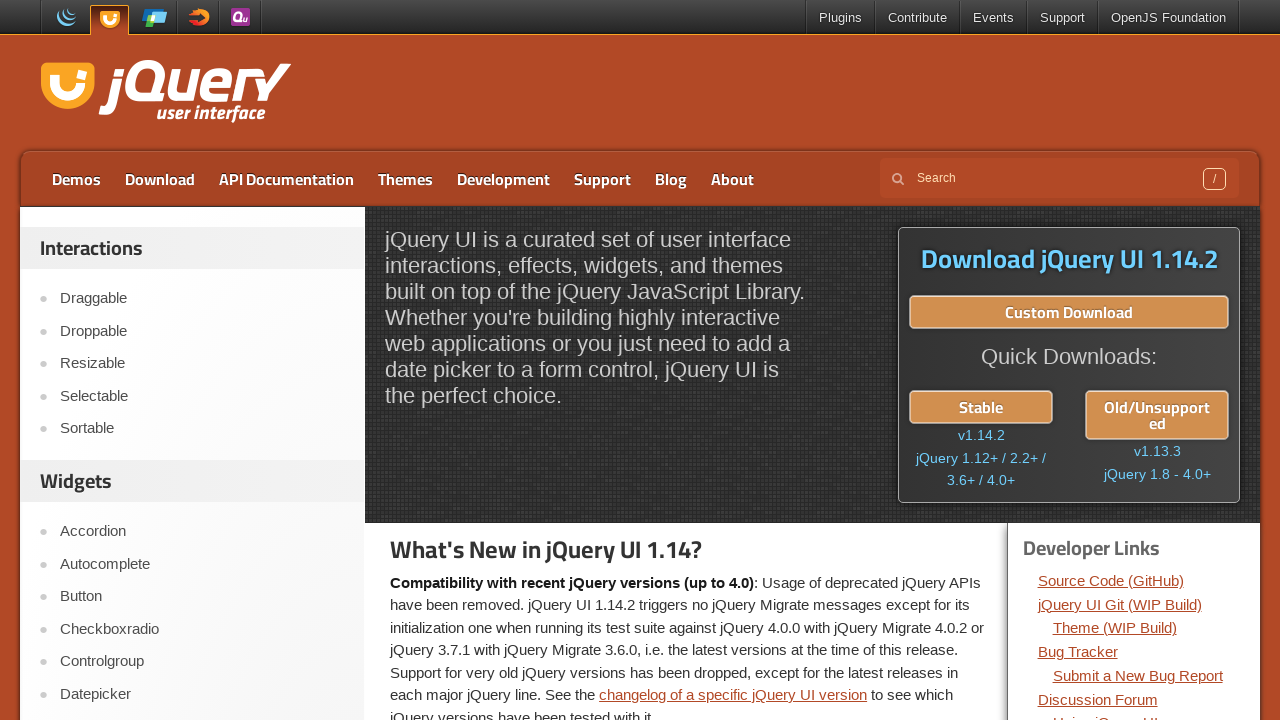

Scrolled down by 1000 pixels
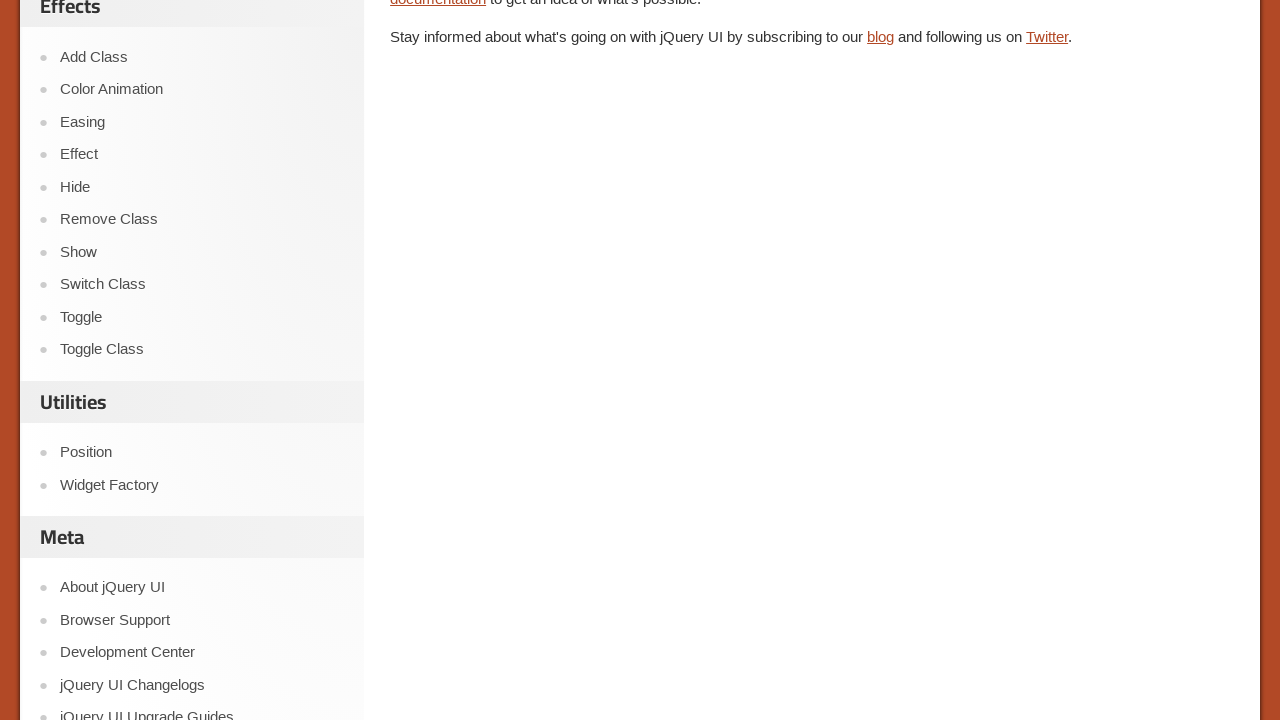

Waited 500ms for scroll to complete
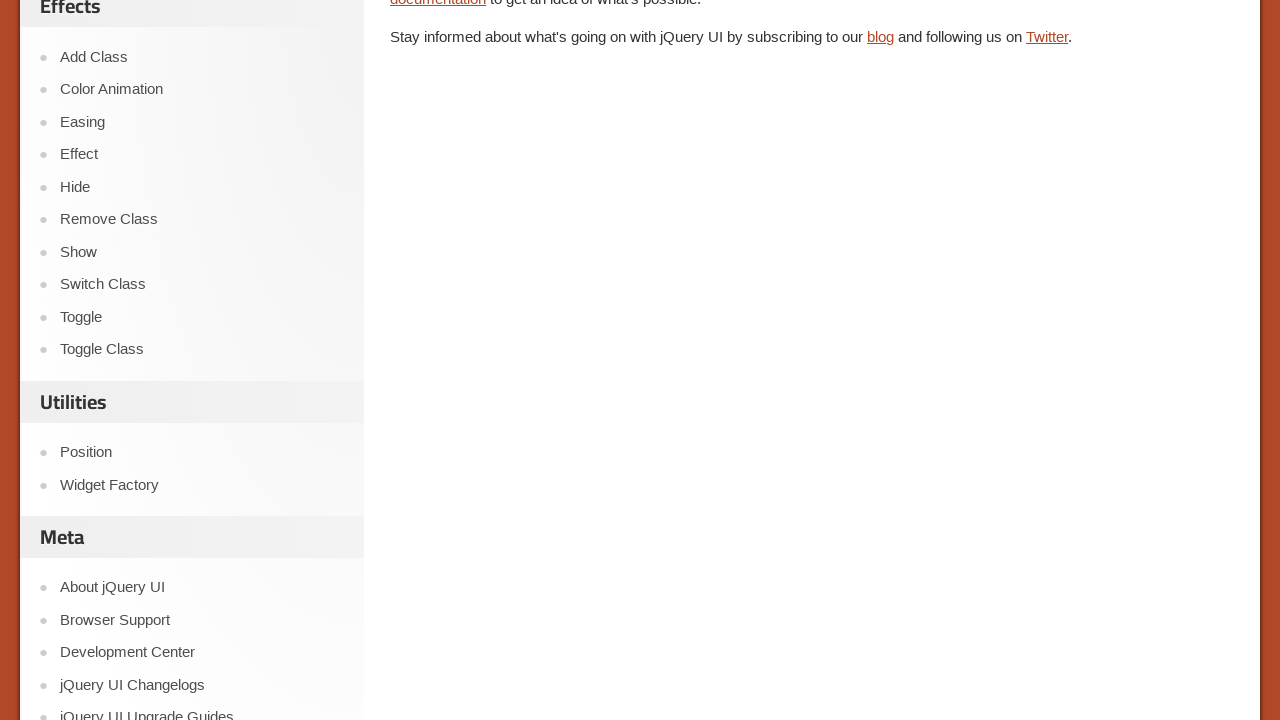

Scrolled to bottom of page
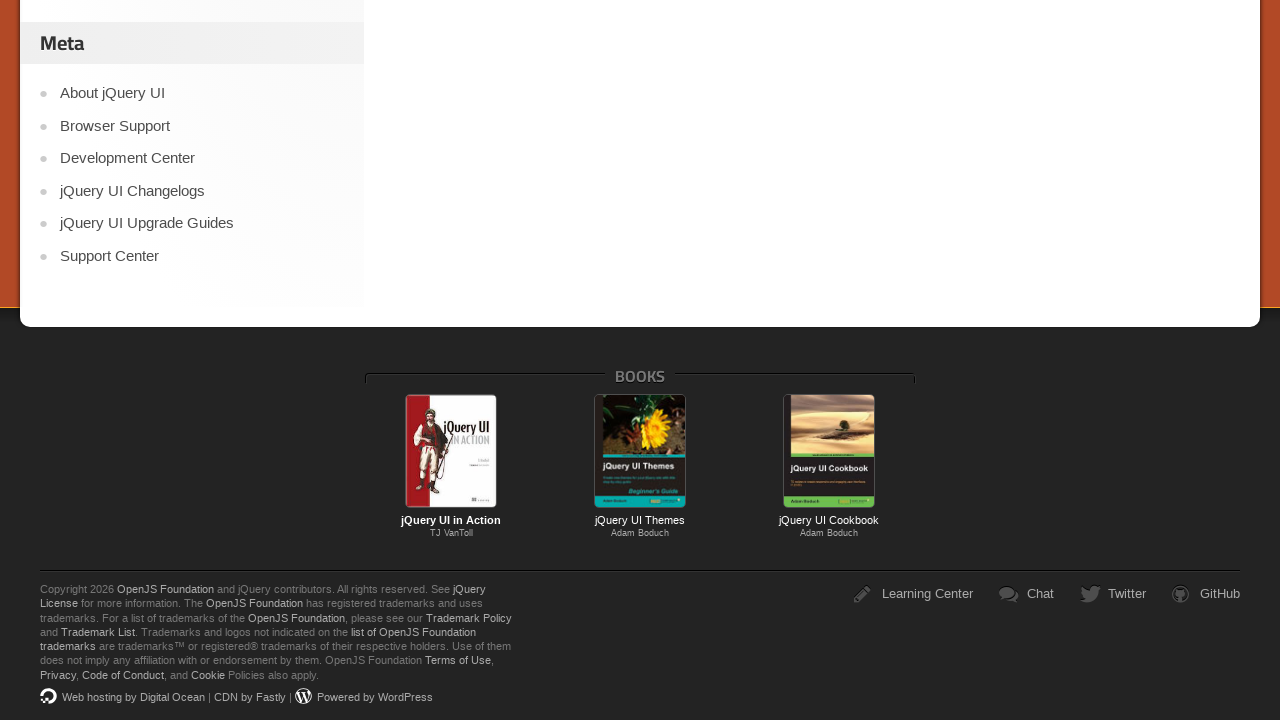

Waited 500ms for scroll to complete
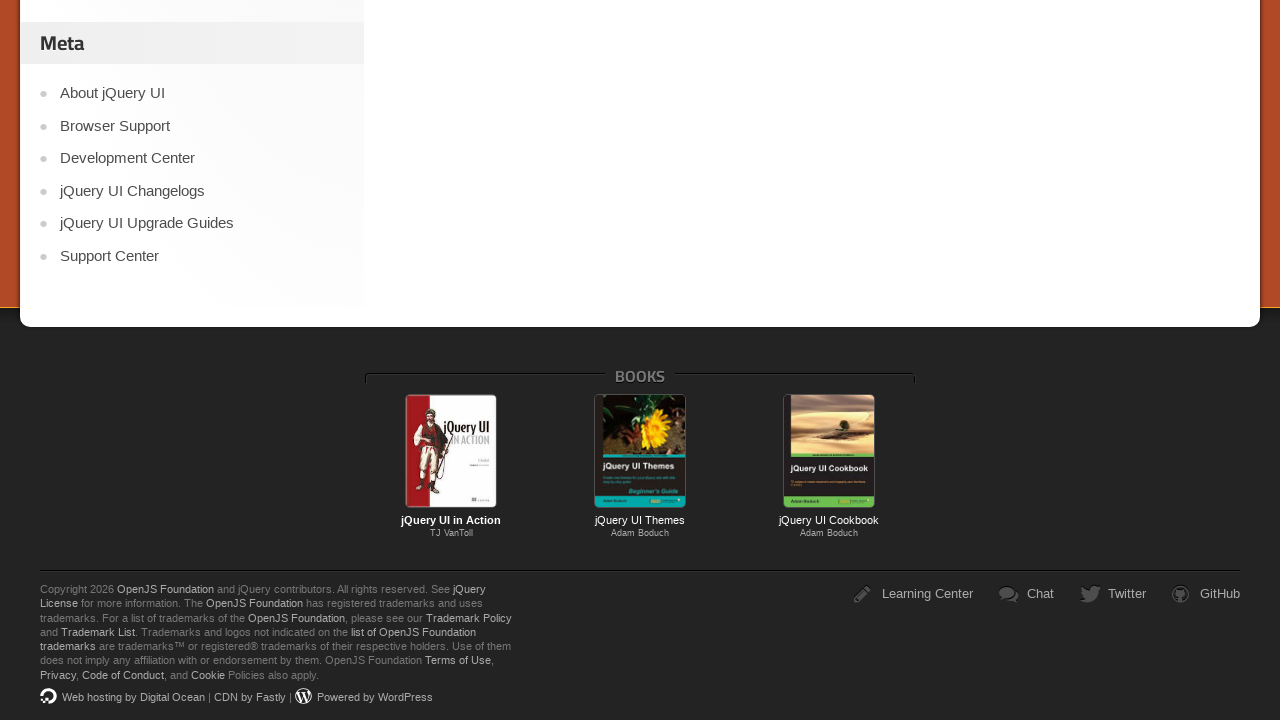

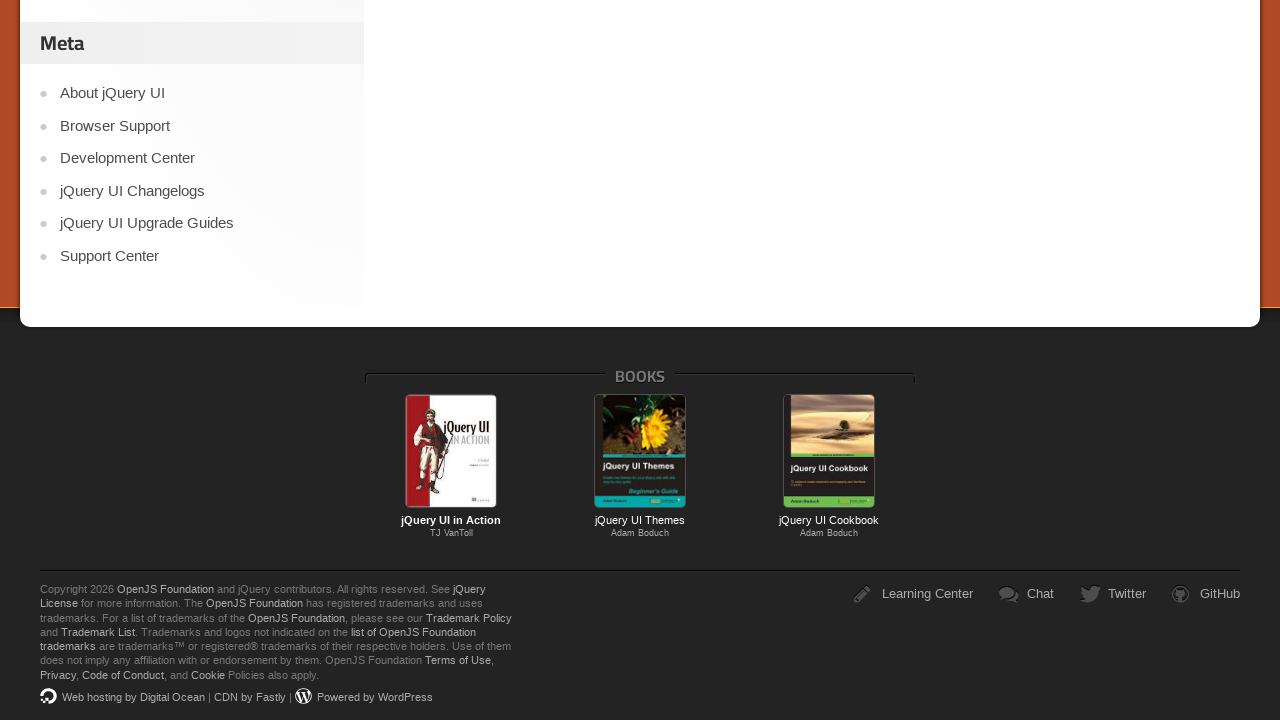